Tests the text input functionality on UI Testing Playground by navigating to the text input page, entering text in an input field, clicking a button to update its label, and verifying the button text changes accordingly. Then repeats with different text.

Starting URL: http://uitestingplayground.com/home

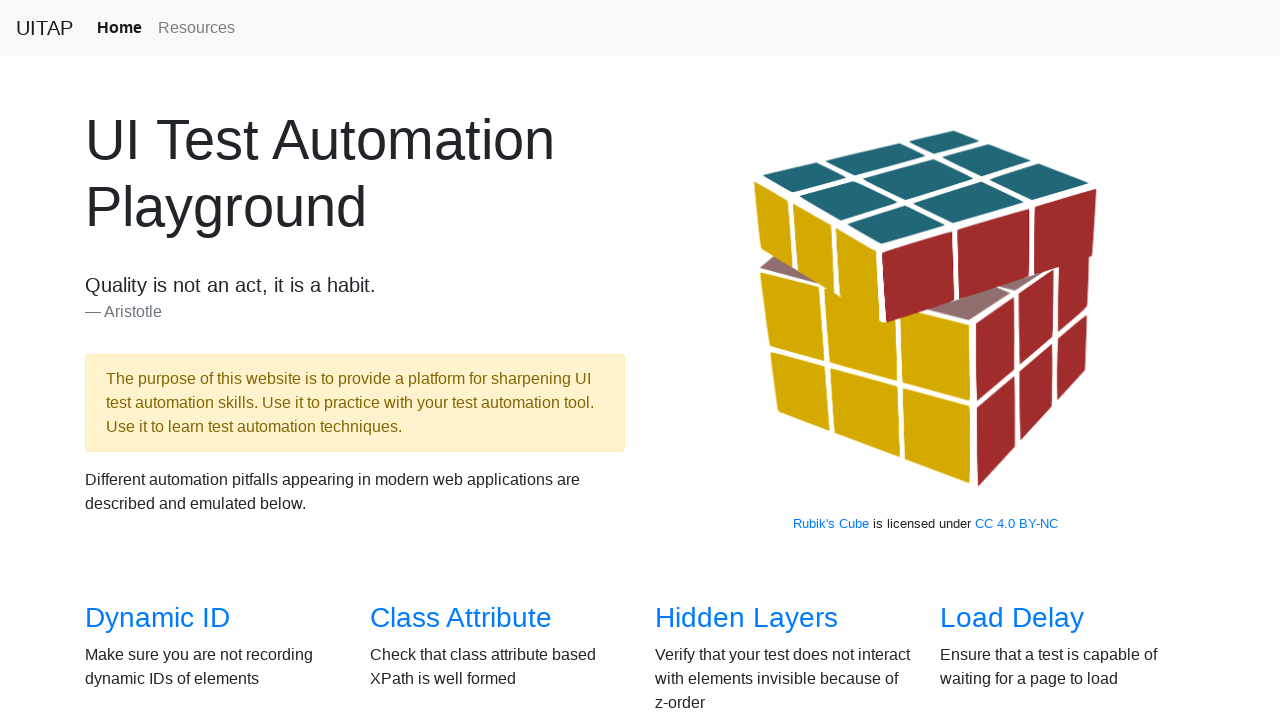

Clicked text input link to navigate to text input page at (1002, 360) on xpath=//*[@href = '/textinput']
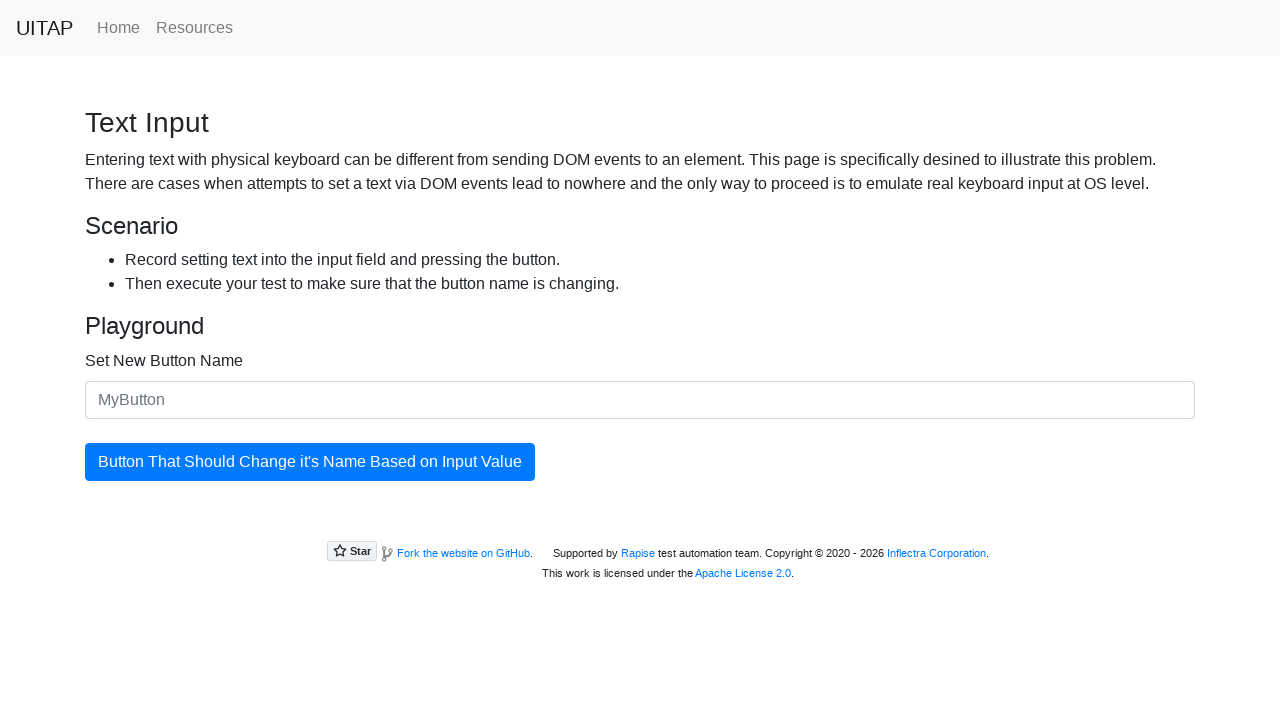

Filled input field with 'your peanut butter and your tears' on #newButtonName
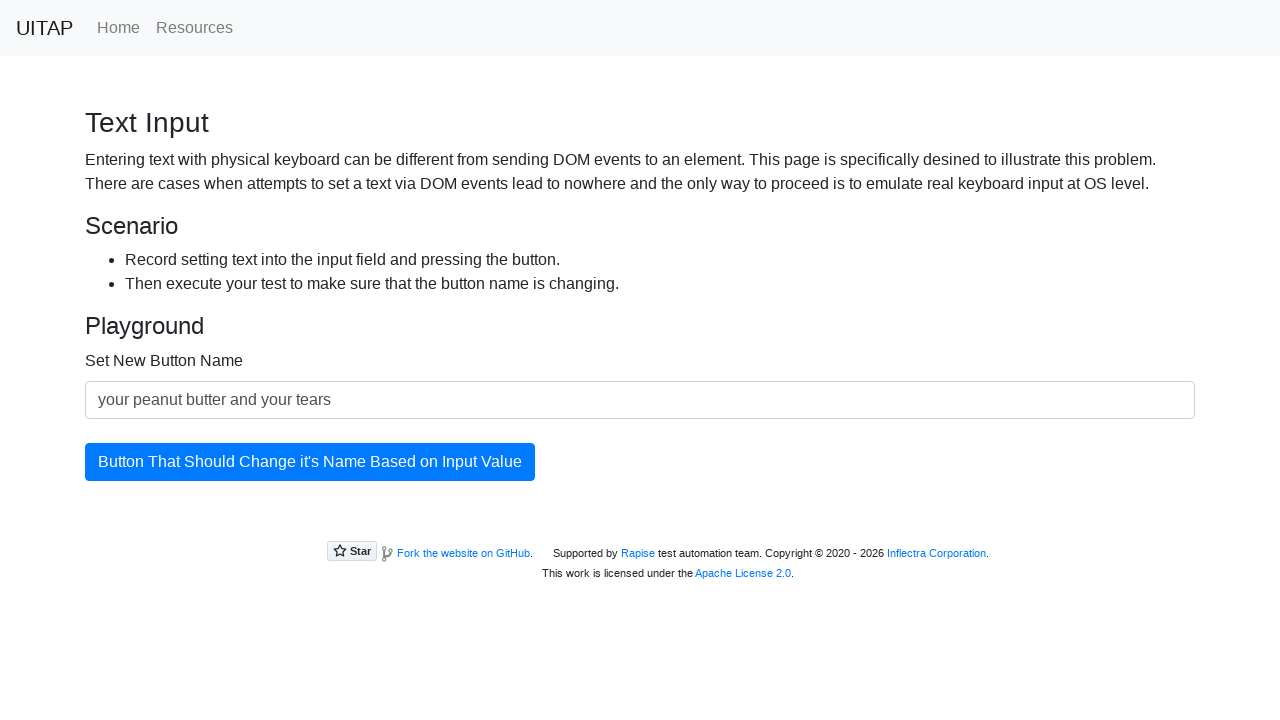

Clicked button to update its text at (310, 462) on #updatingButton
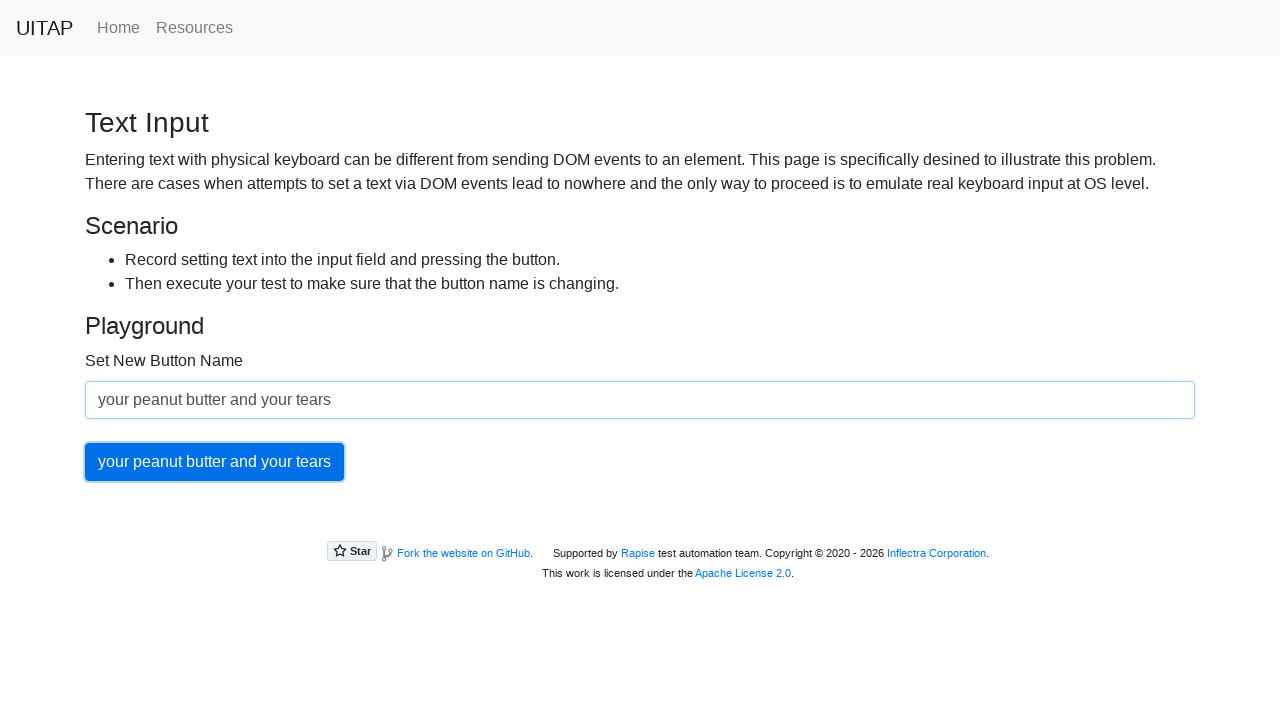

Button text updated and displayed
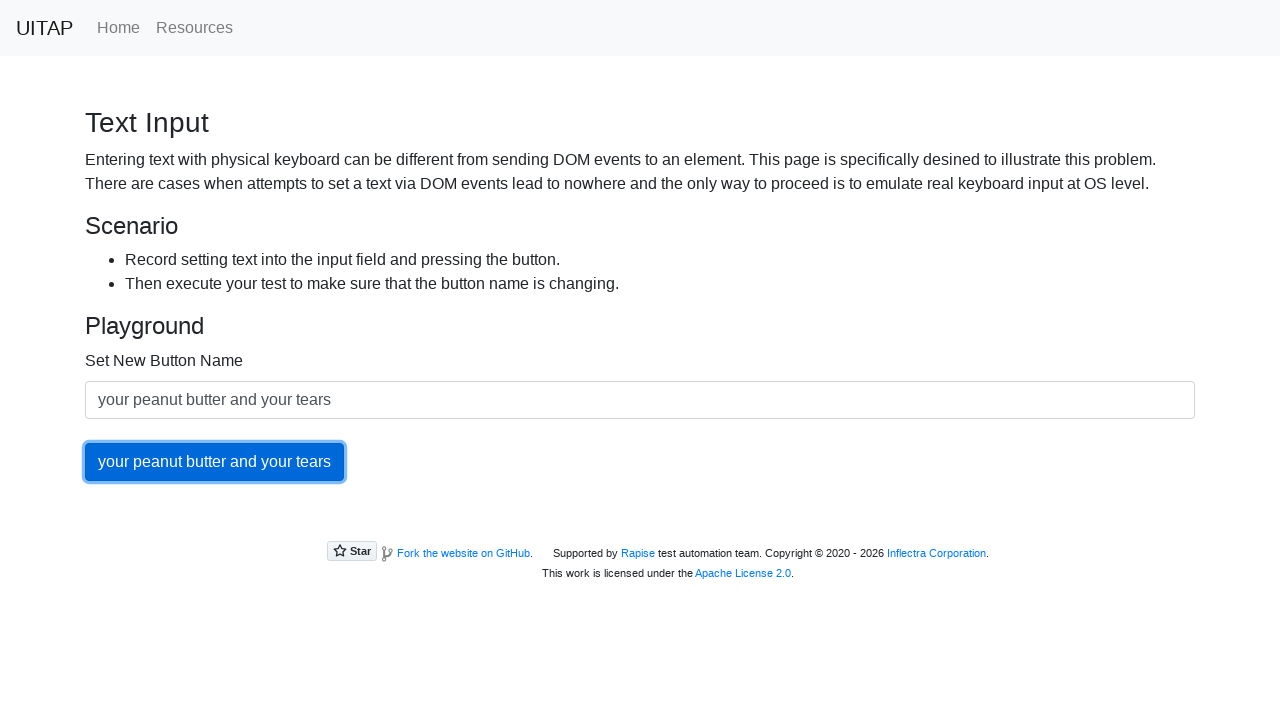

Cleared input field on #newButtonName
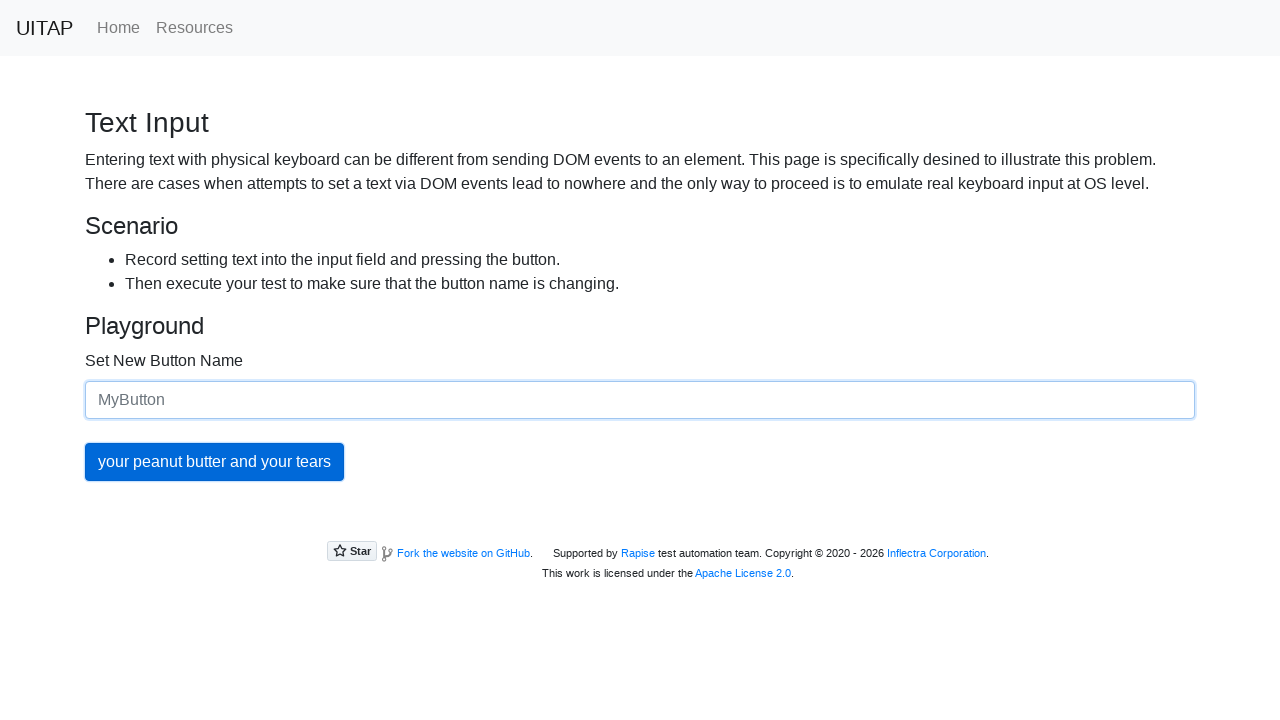

Filled input field with 'a different thing to sendText' on #newButtonName
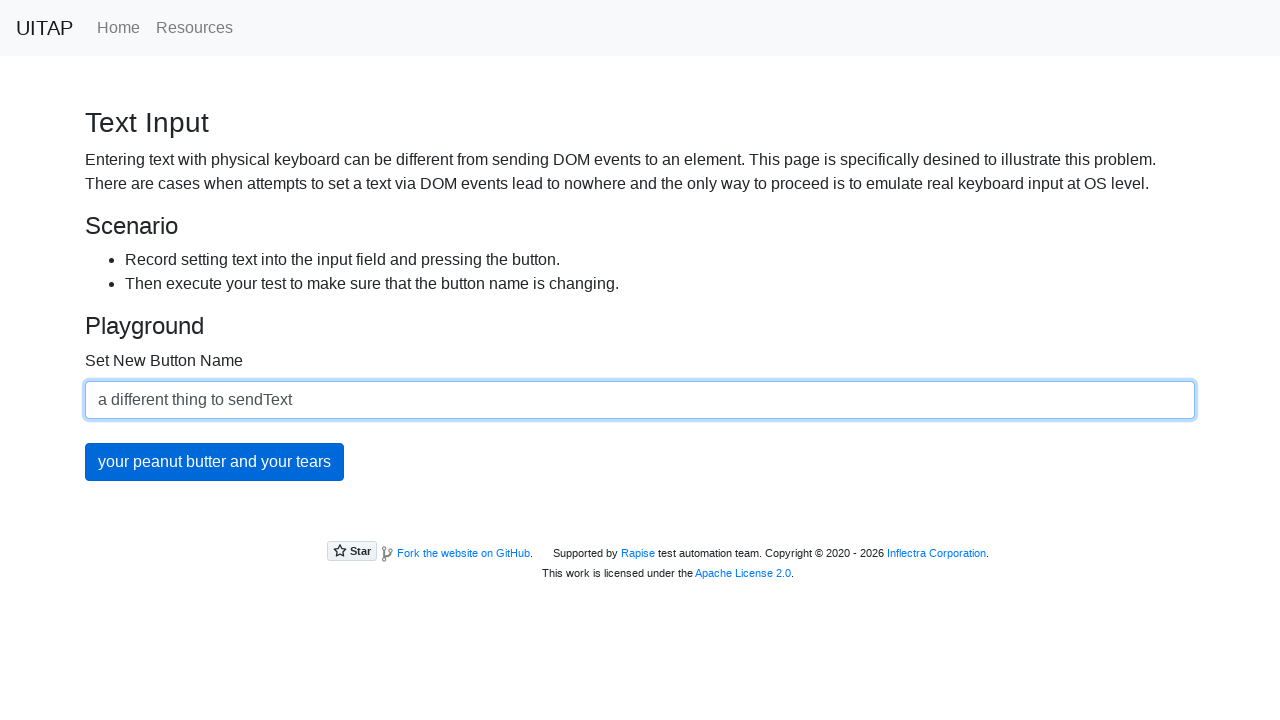

Clicked button again to update its text with new input at (214, 462) on #updatingButton
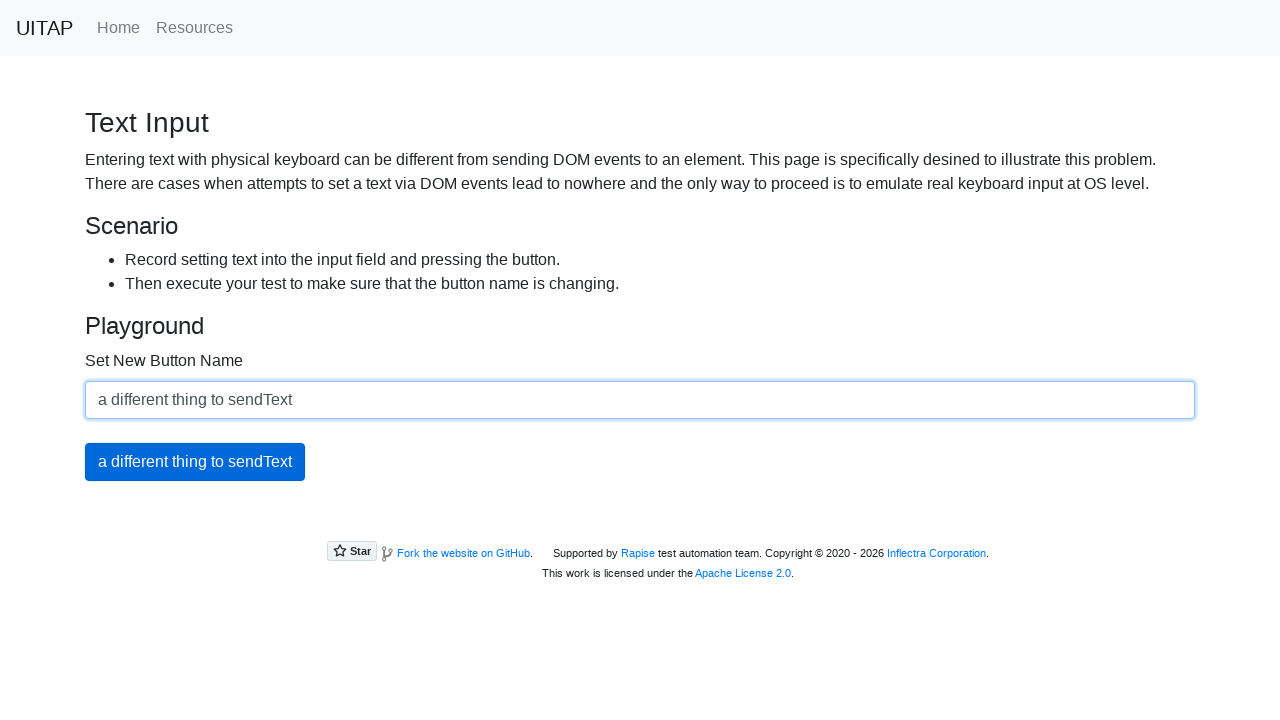

Button text updated with new value and displayed
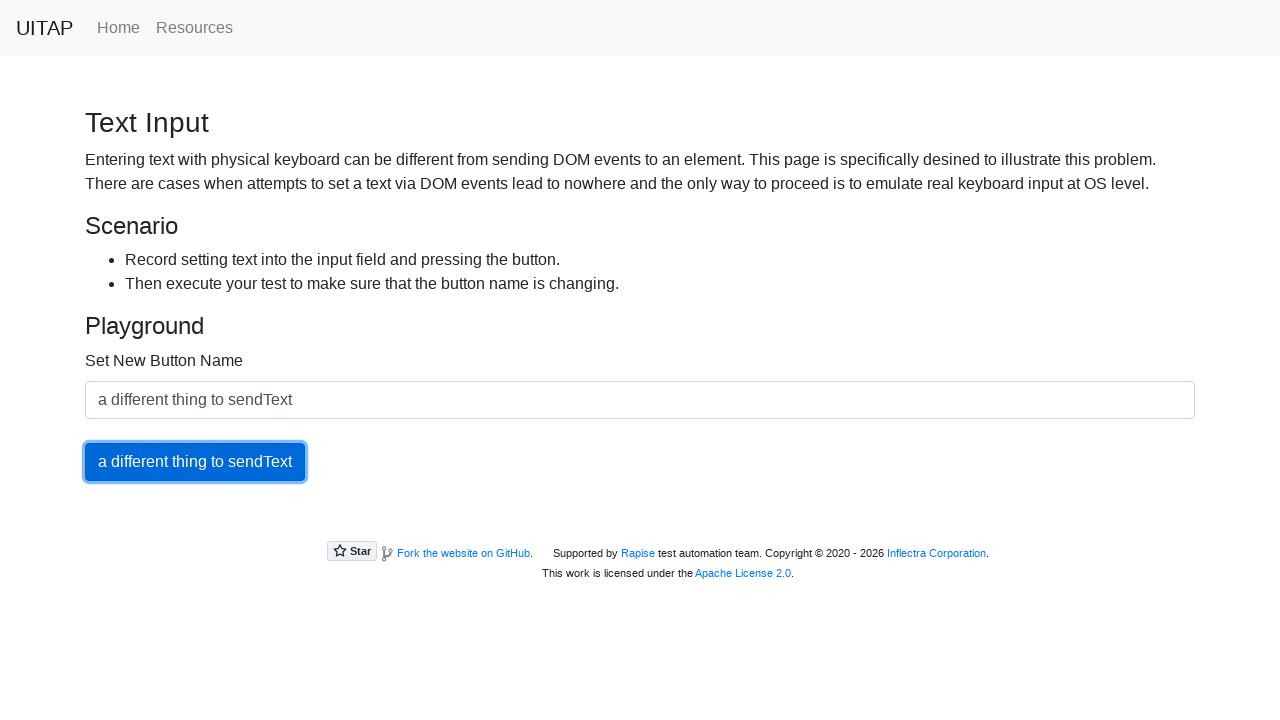

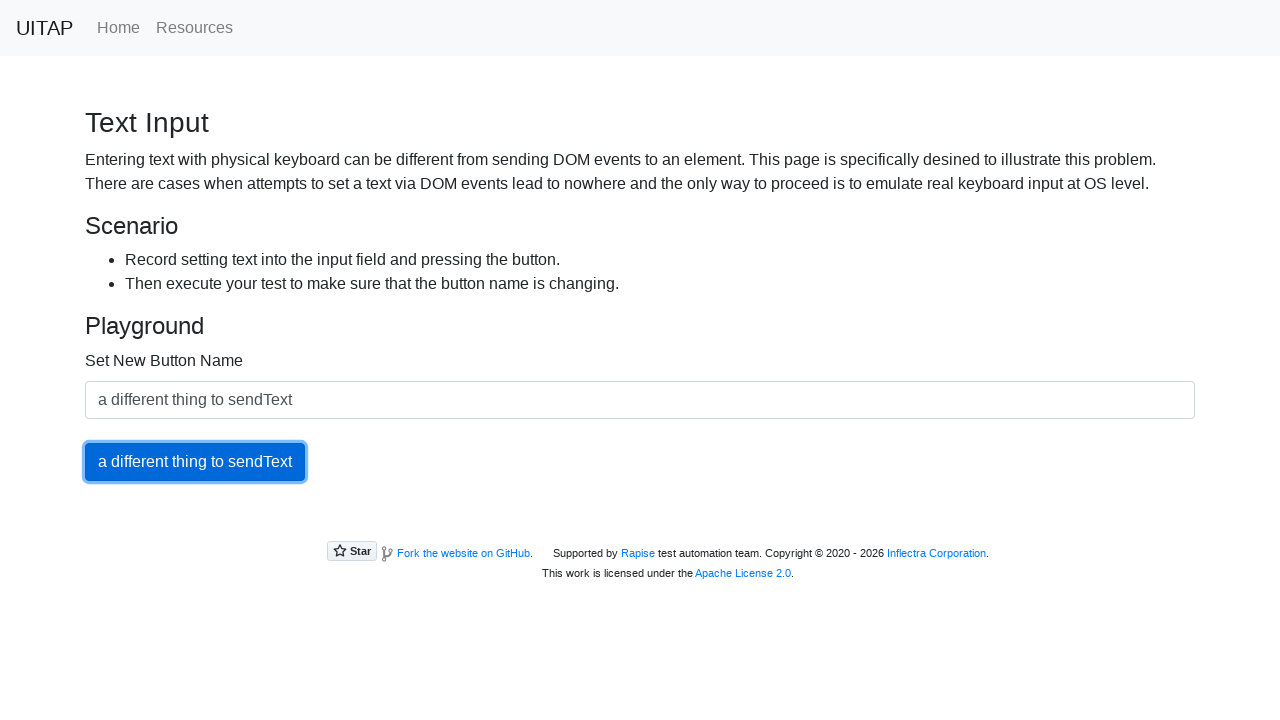